Tests explicit wait functionality by waiting for a price to change to $100, then solving a math calculation and submitting the answer

Starting URL: http://suninjuly.github.io/explicit_wait2.html

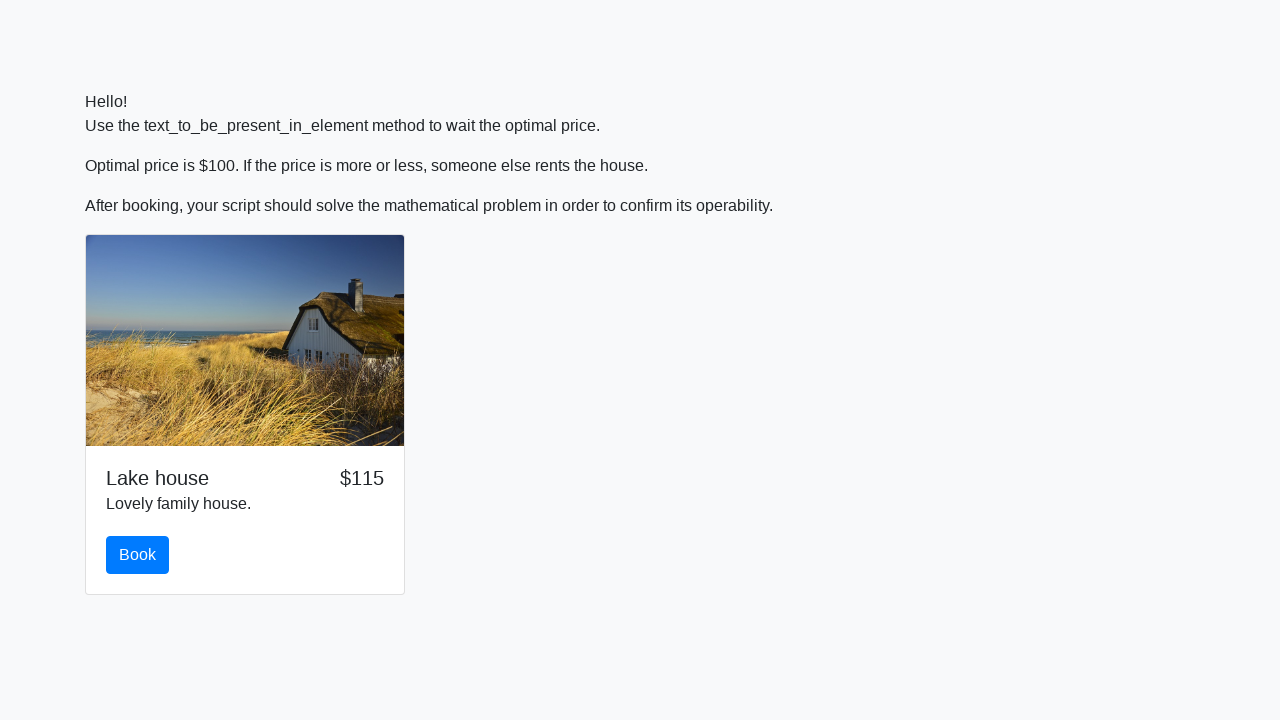

Waited for price to change to $100
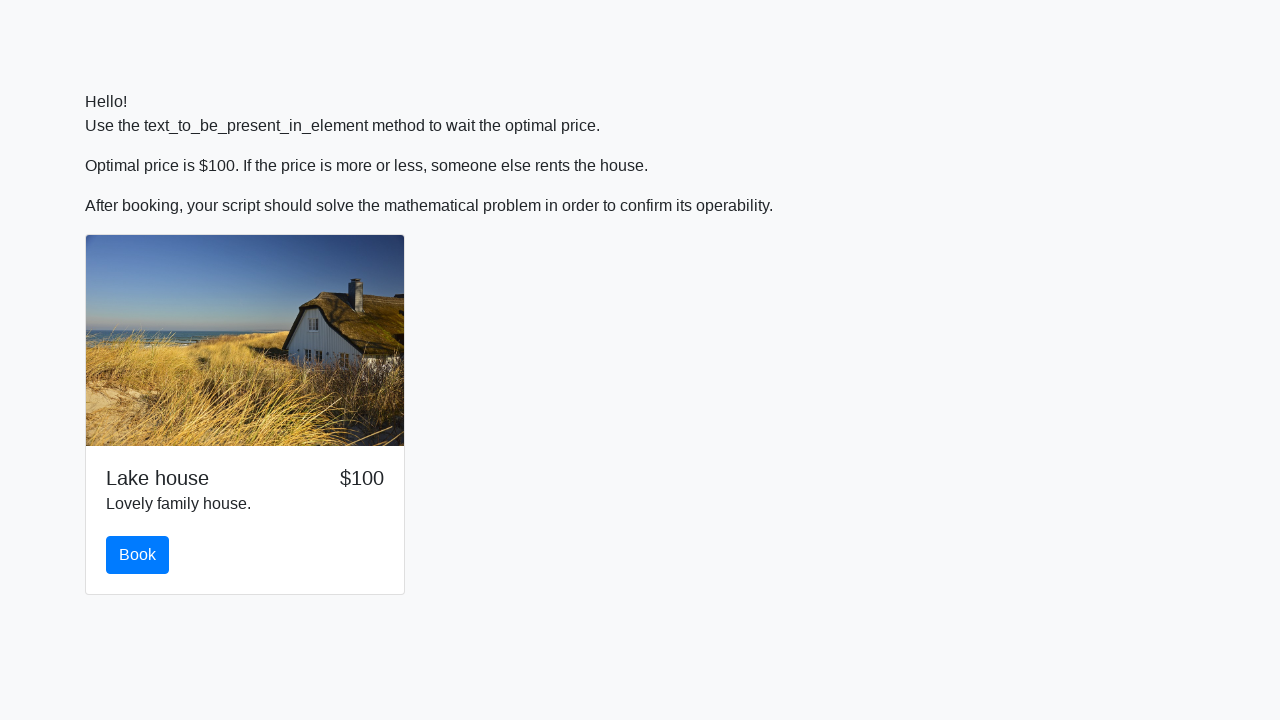

Clicked button to proceed at (138, 555) on button.btn
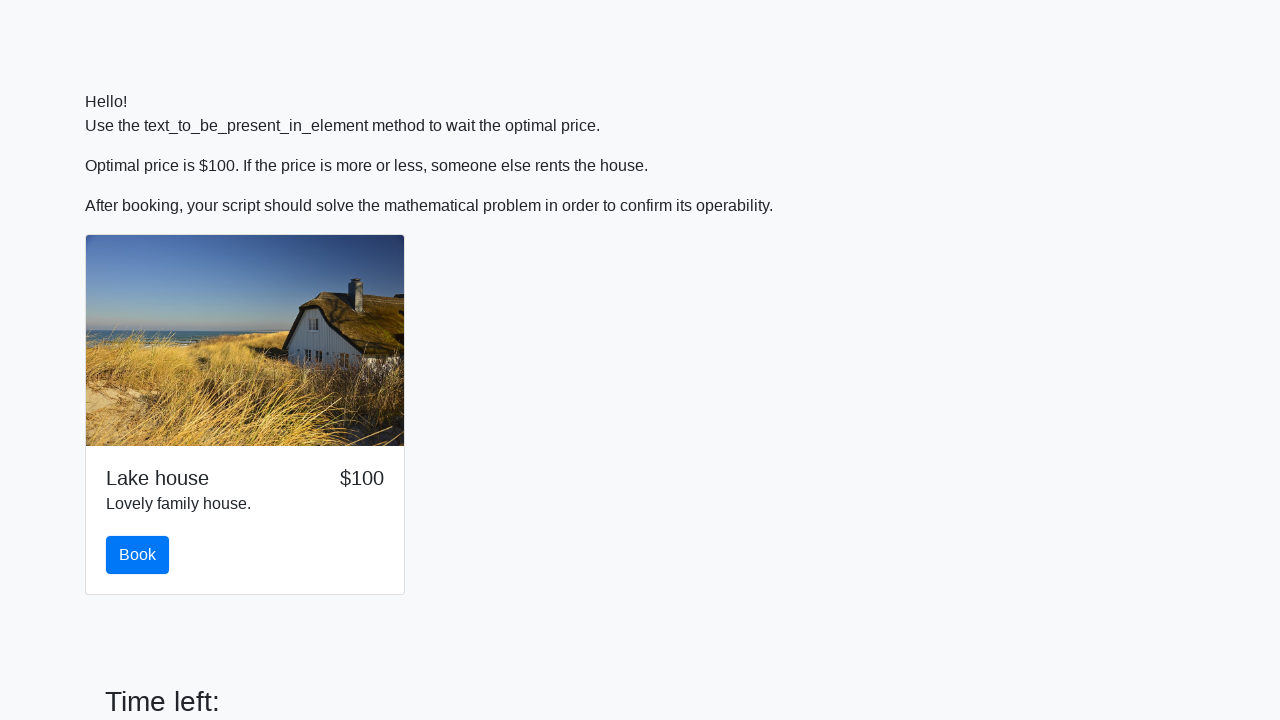

Retrieved x value from input_value element: 386
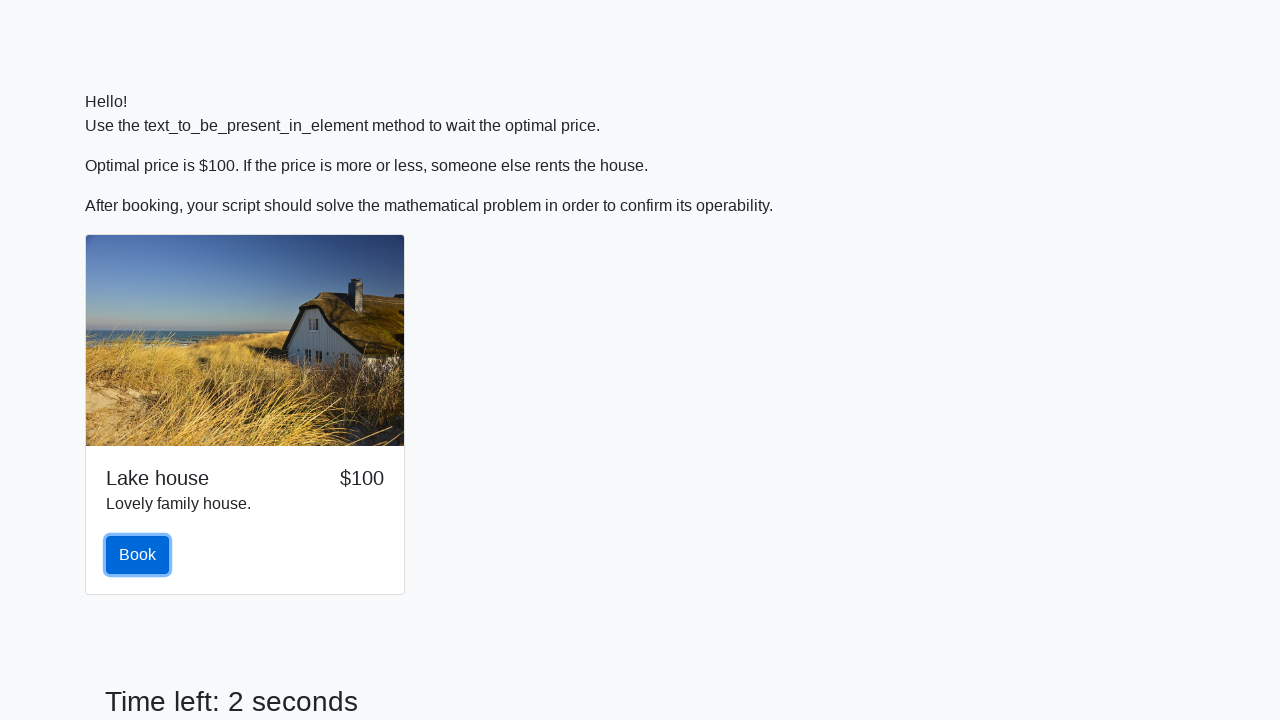

Calculated answer using math formula: 1.5785911762351026
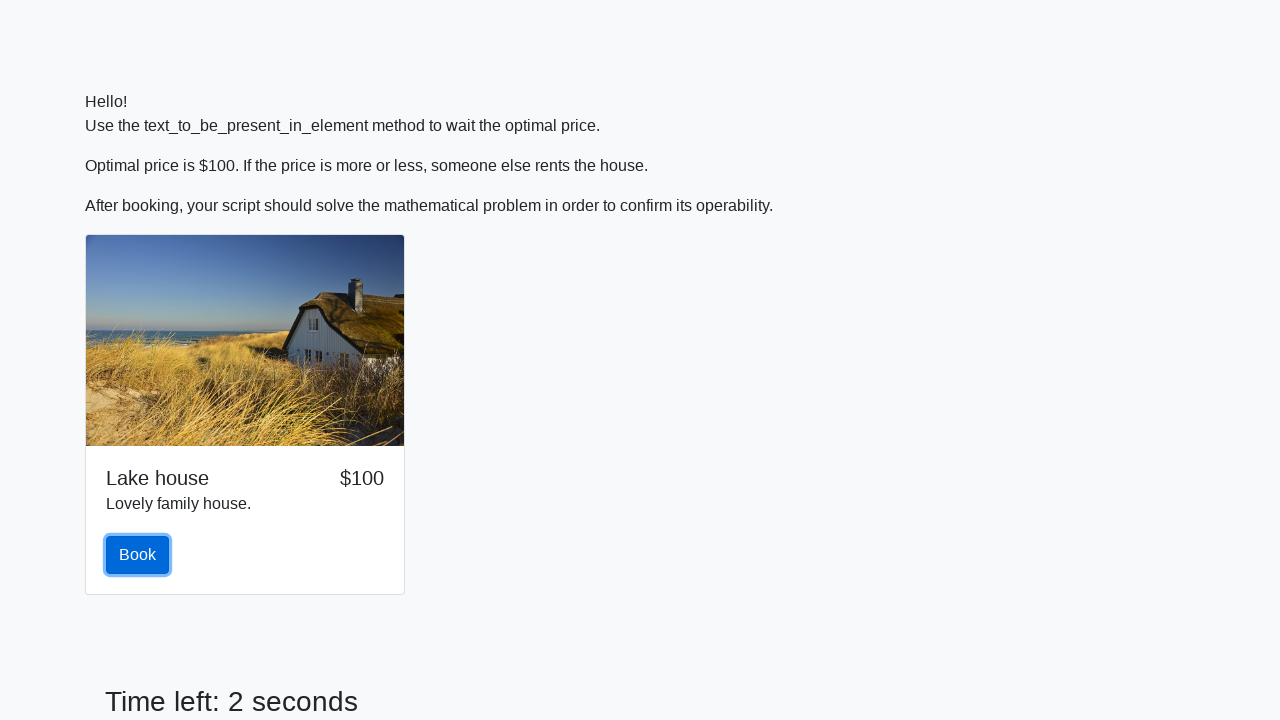

Filled answer field with calculated value: 1.5785911762351026 on #answer
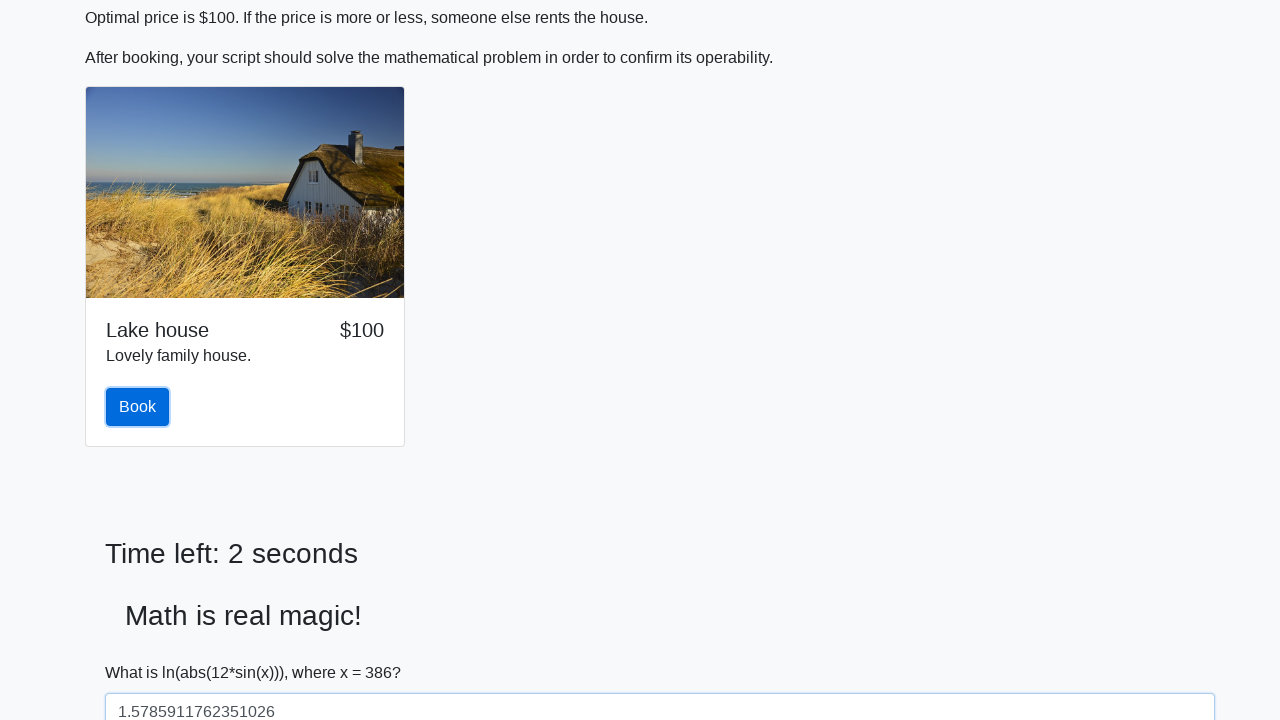

Clicked solve button to submit answer at (143, 651) on #solve
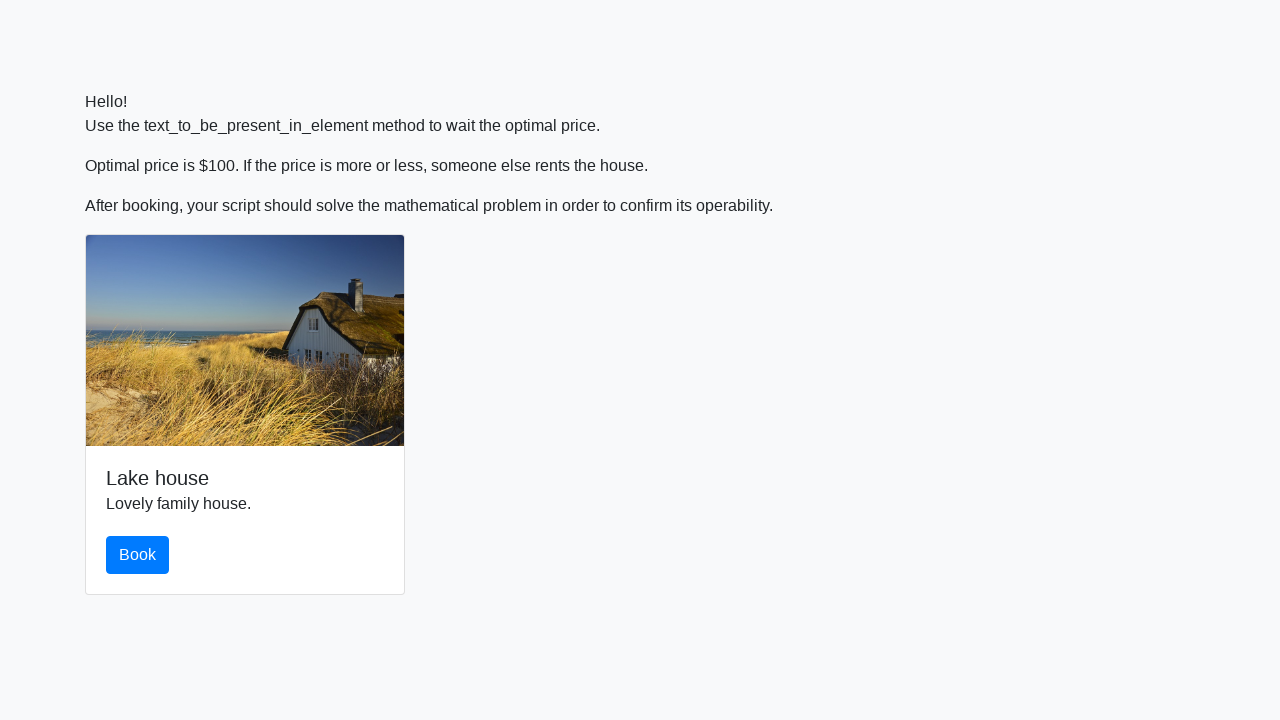

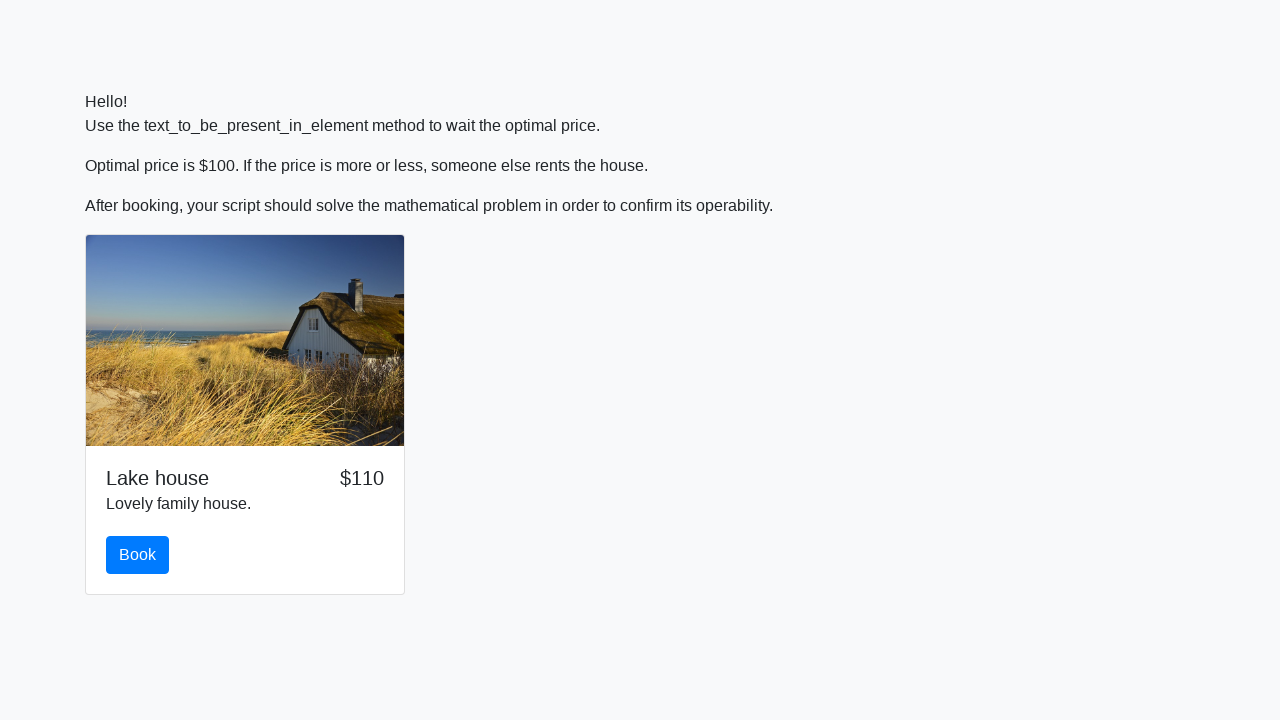